Tests handling of different types of JavaScript alerts including simple alerts, confirmation boxes, and prompt dialogs on a demo page

Starting URL: http://demo.automationtesting.in/Alerts.html

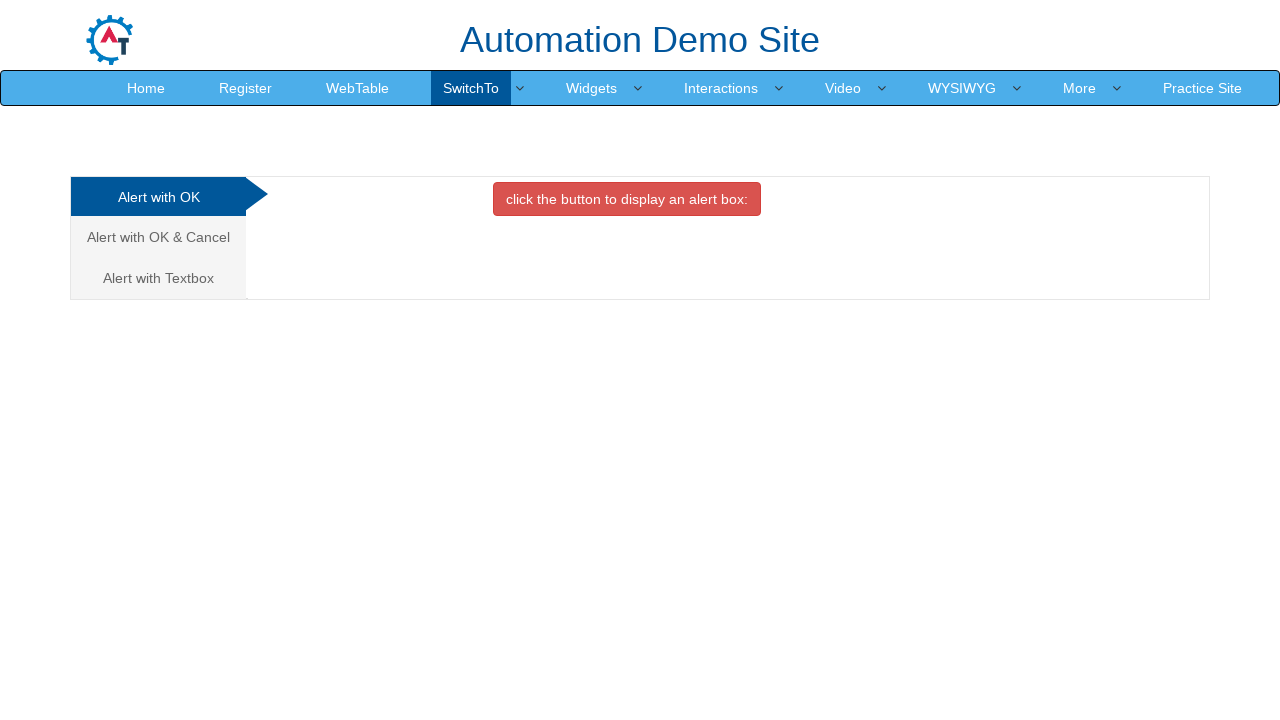

Clicked on OK alert tab at (627, 199) on #OKTab
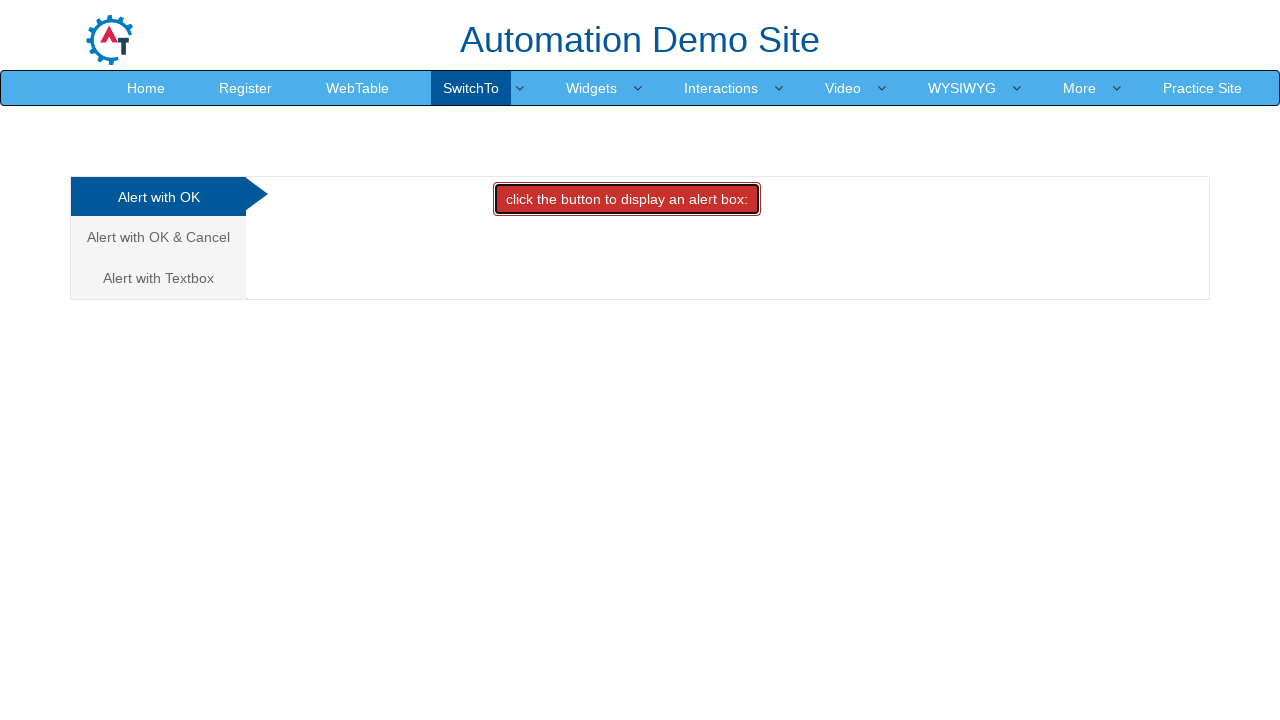

Set up dialog handler to accept simple alerts
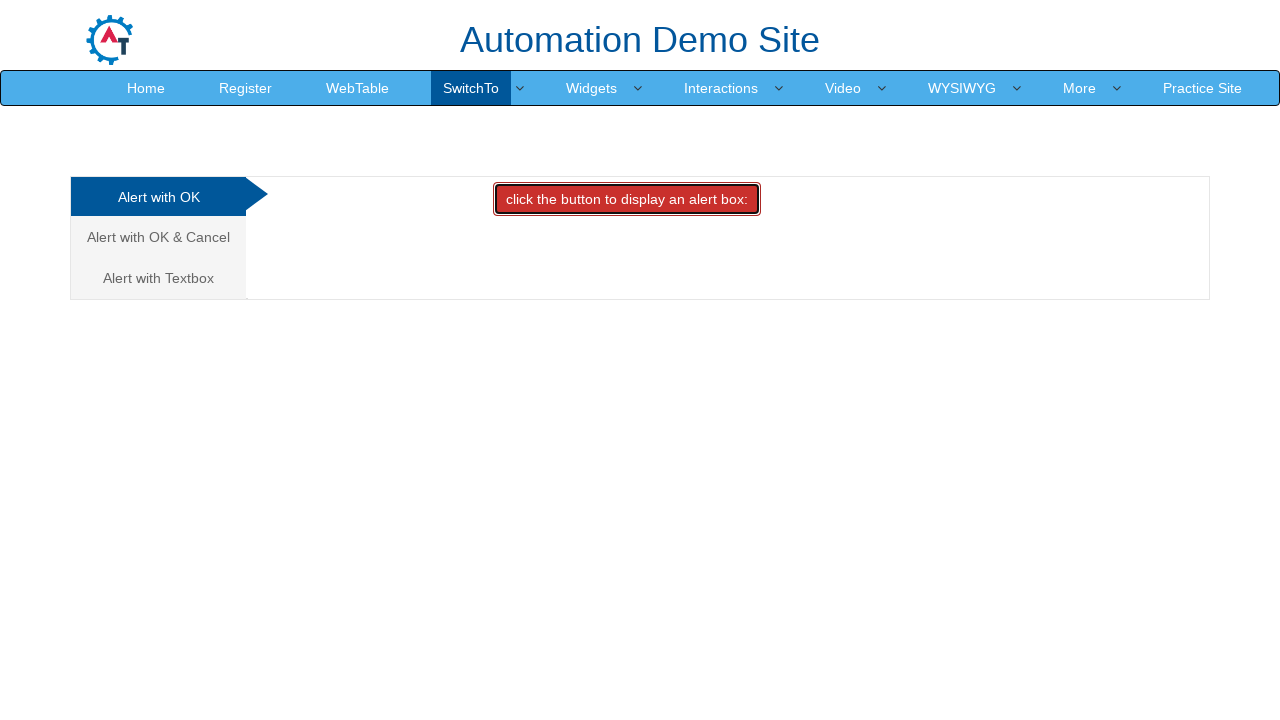

Clicked on confirmation box alert link at (158, 237) on xpath=//a[contains(text(),'Alert with OK & Cancel ')]
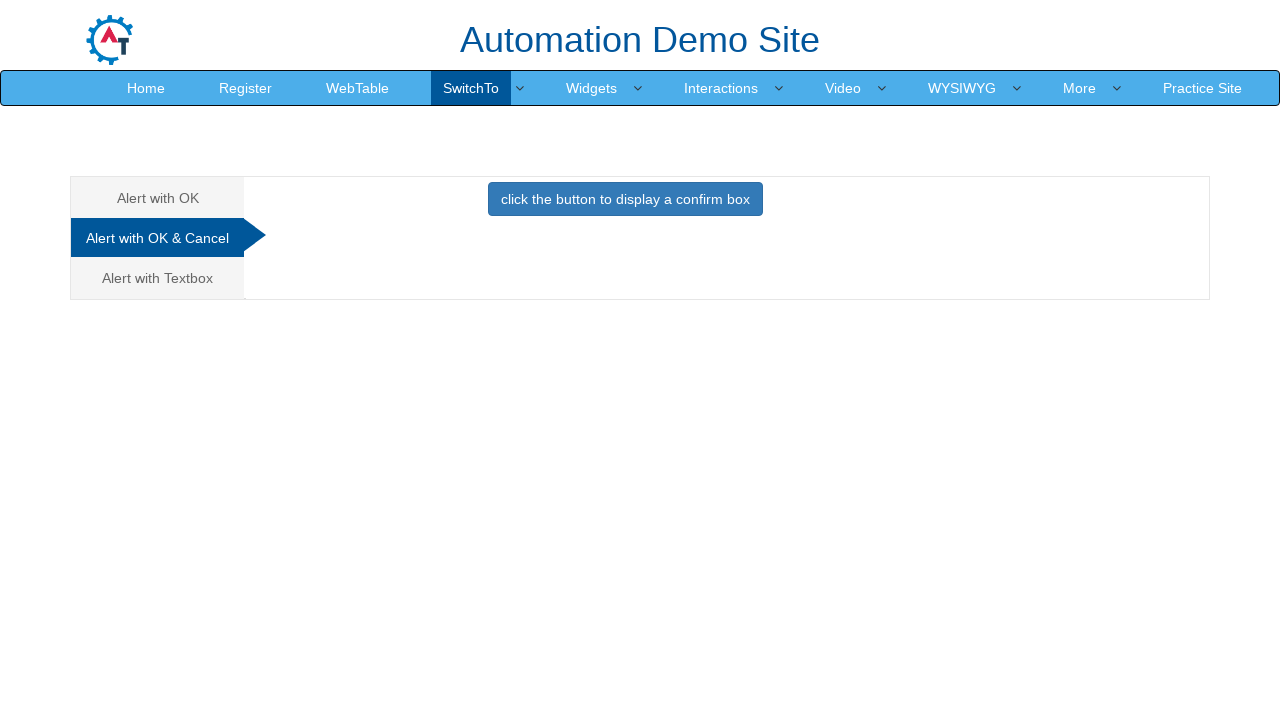

Clicked on cancel button in confirmation box at (625, 204) on #CancelTab
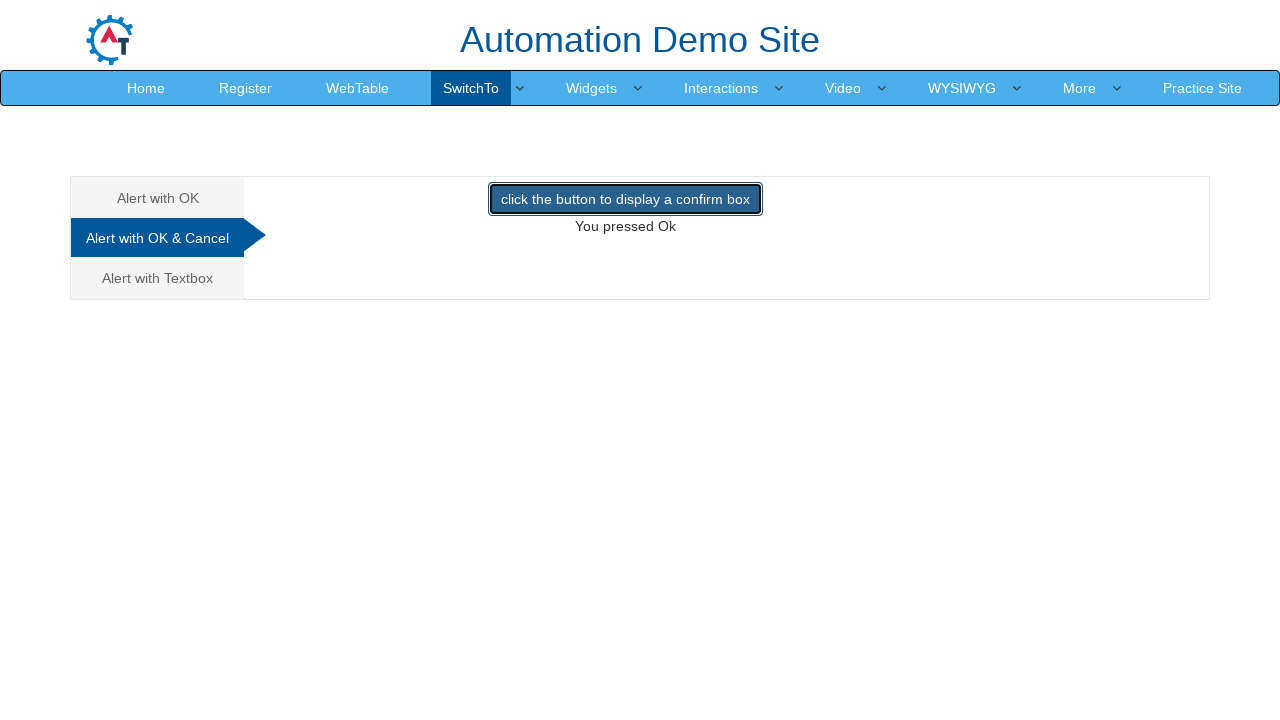

Set up dialog handler to dismiss confirmation dialogs
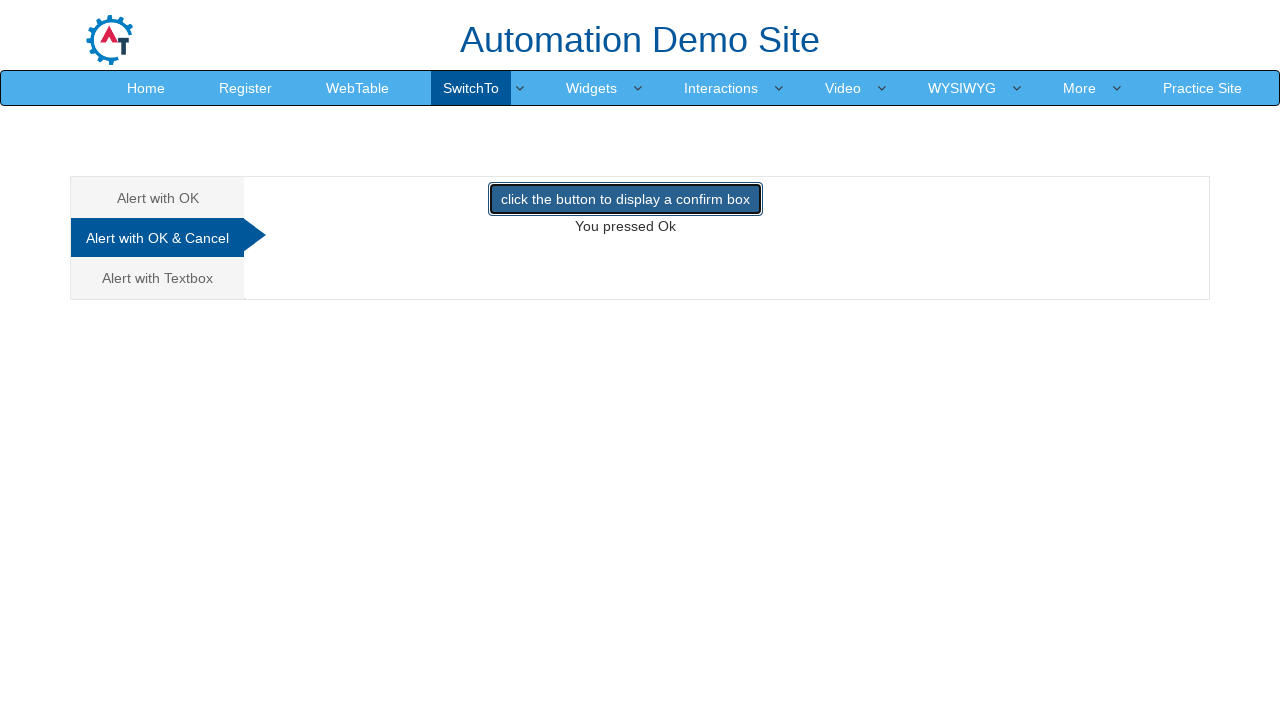

Clicked on prompt alert with textbox link at (158, 278) on xpath=//a[contains(text(),'Alert with Textbox')]
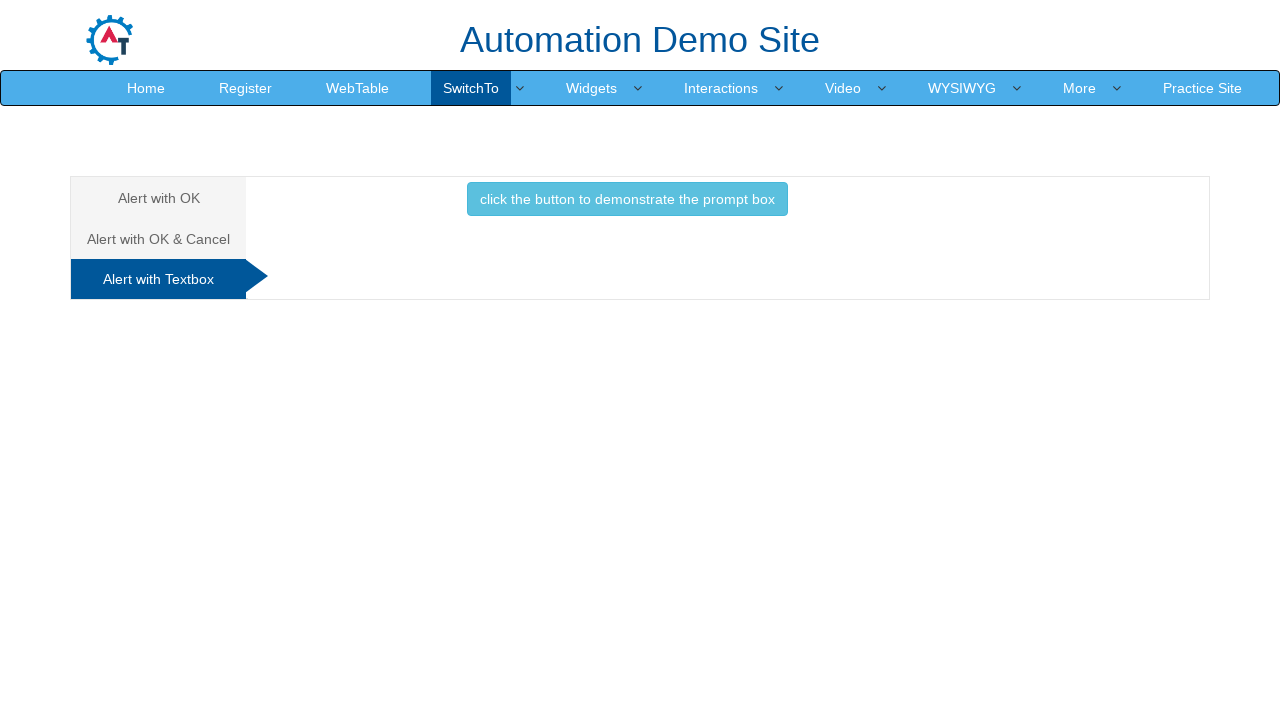

Clicked on textbox prompt button at (627, 204) on #Textbox
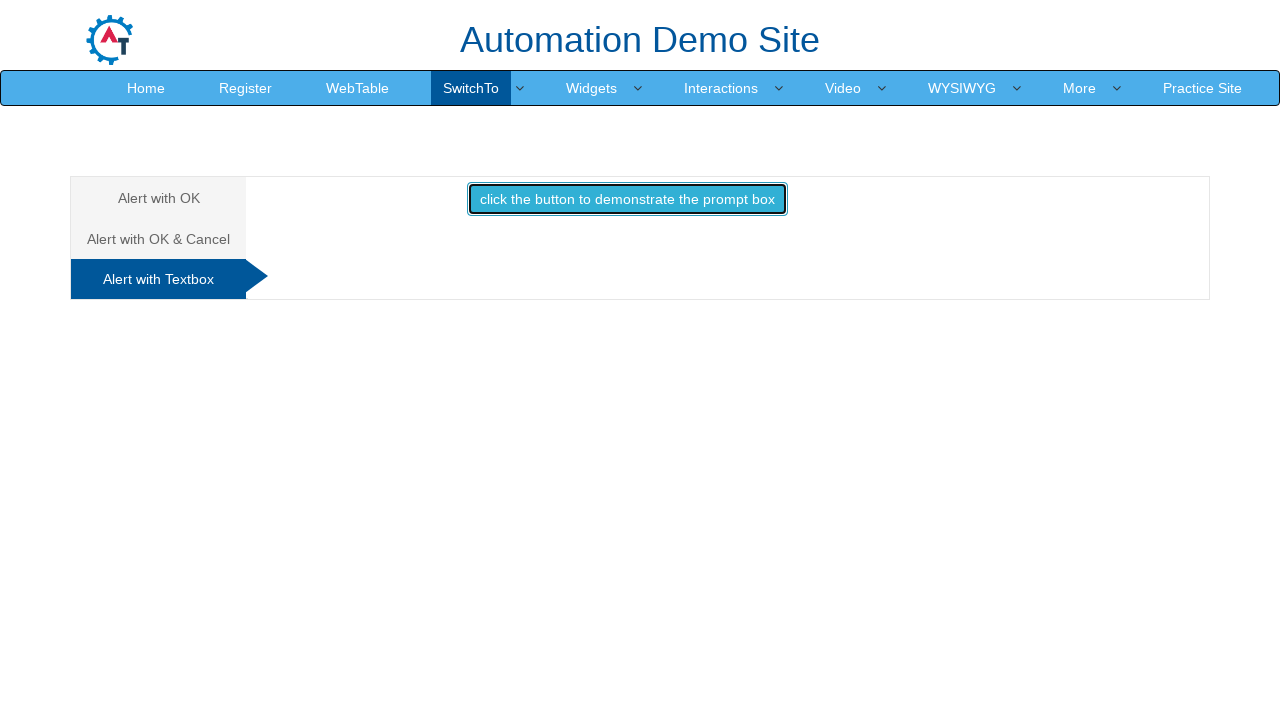

Set up dialog handler for prompt dialog with name input
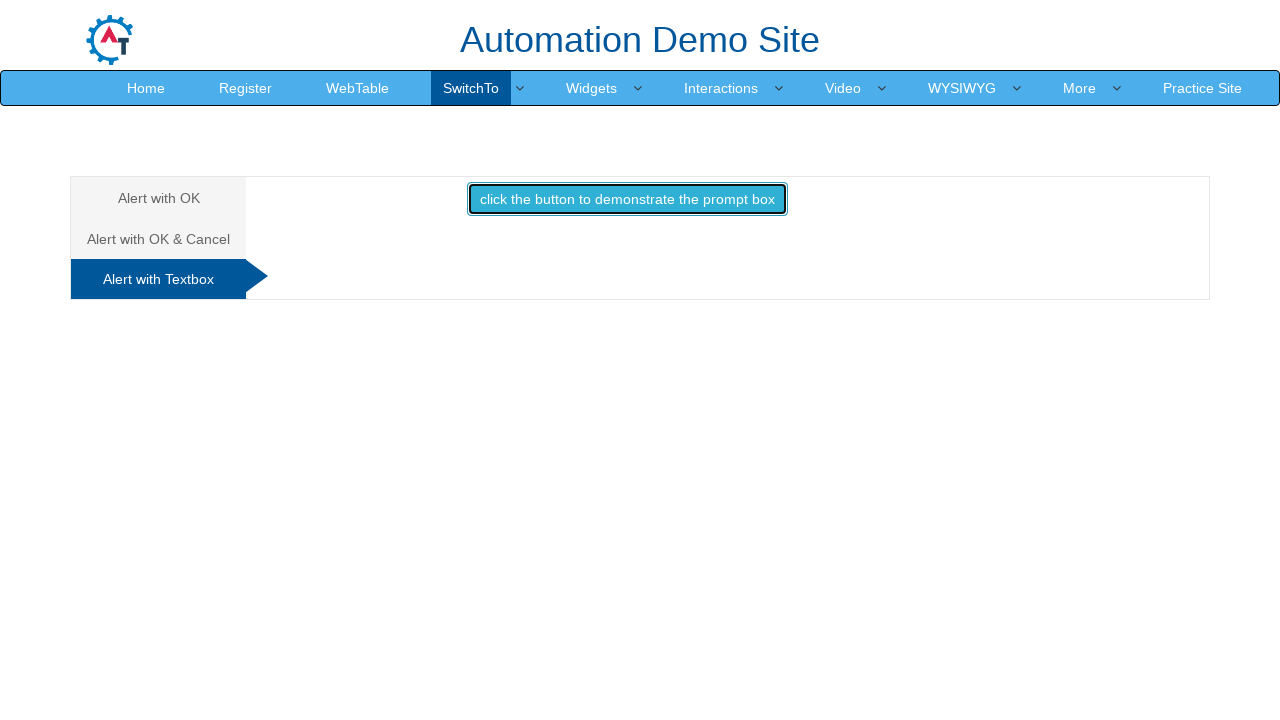

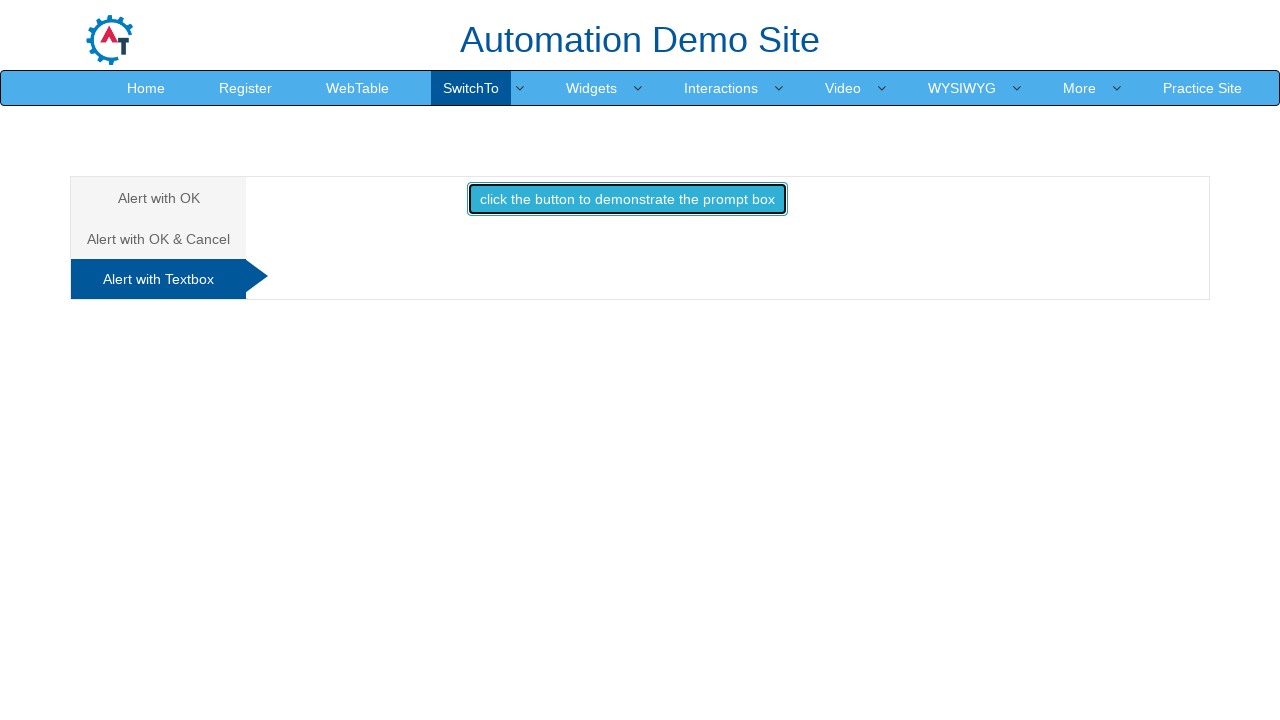